Tests child window handling by clicking a link that opens a new tab, extracting text from the new page, and using it in the original page

Starting URL: https://rahulshettyacademy.com/loginpagePractise/

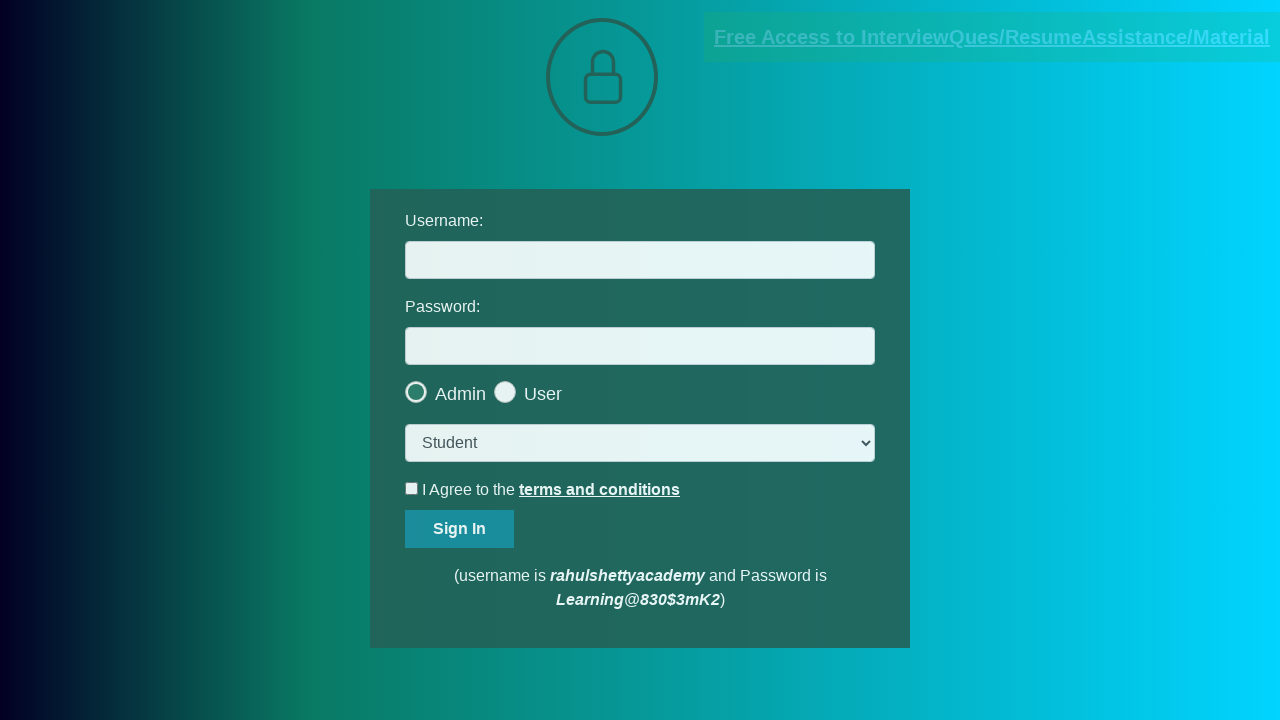

Located documents link element
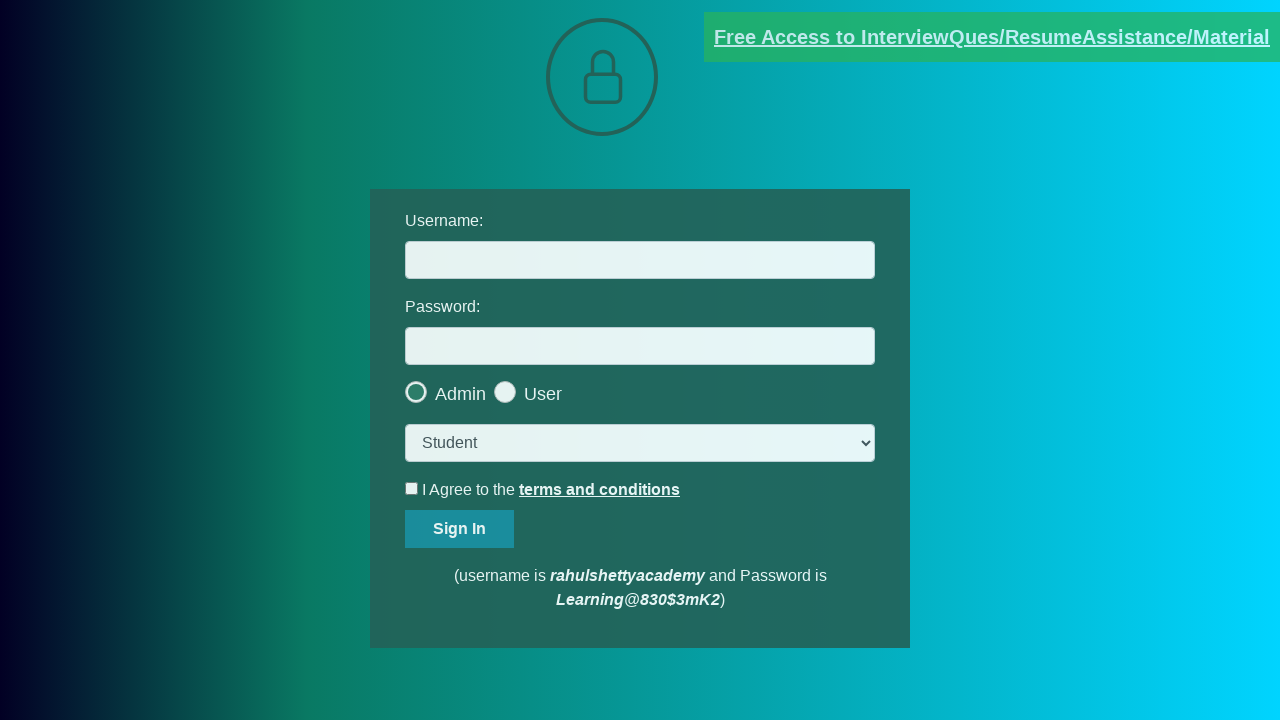

Clicked documents link and new page opened at (992, 37) on [href*='documents-request']
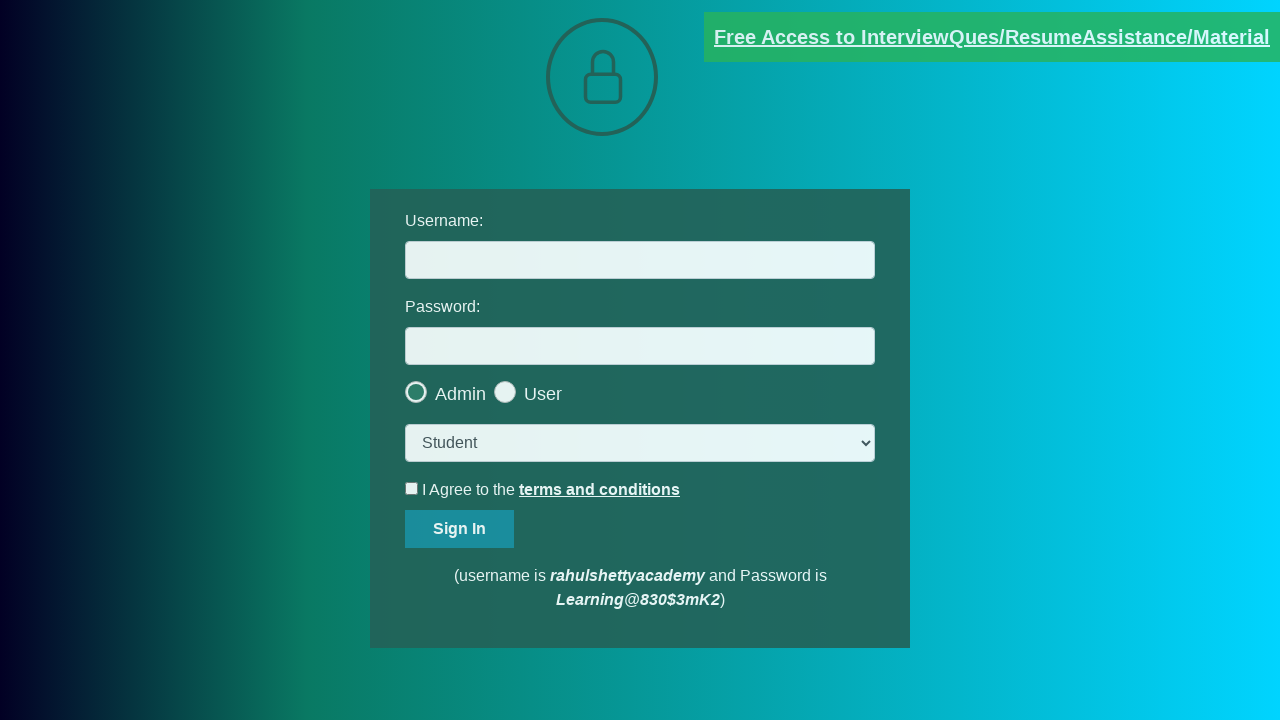

Retrieved new page object from context
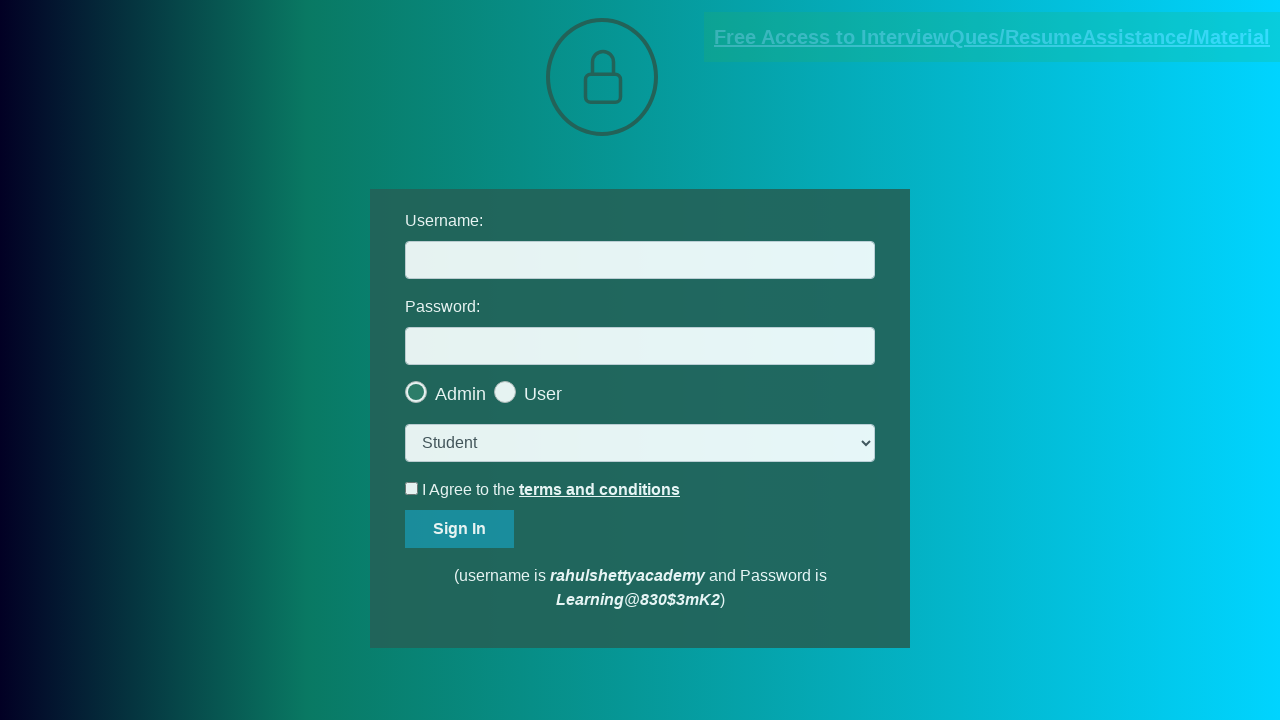

New page loaded successfully
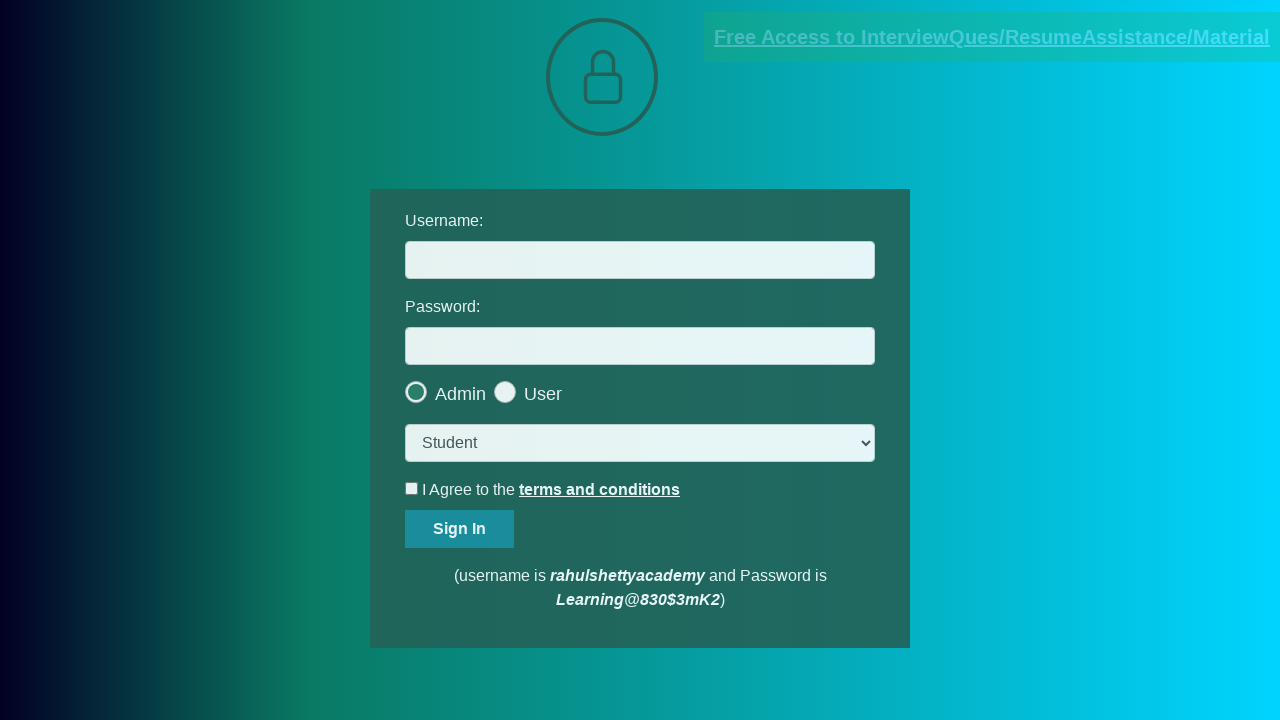

Extracted text from red element in new page
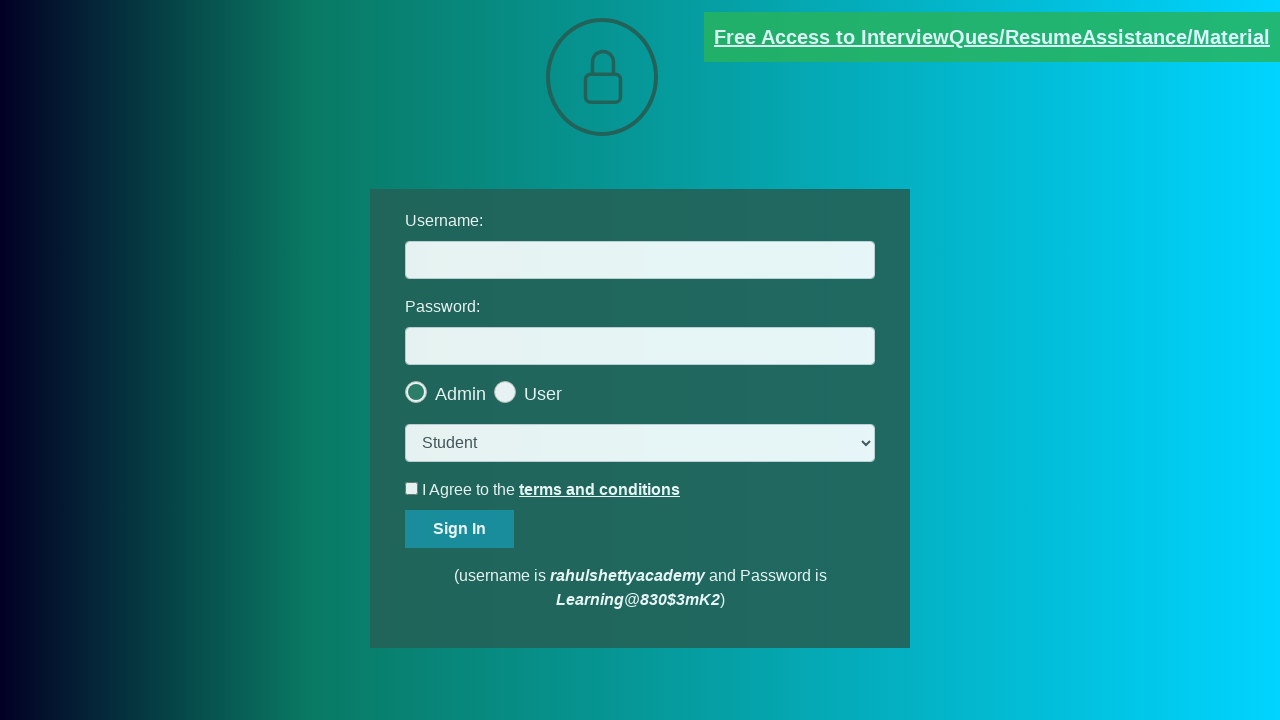

Split email text by @ symbol
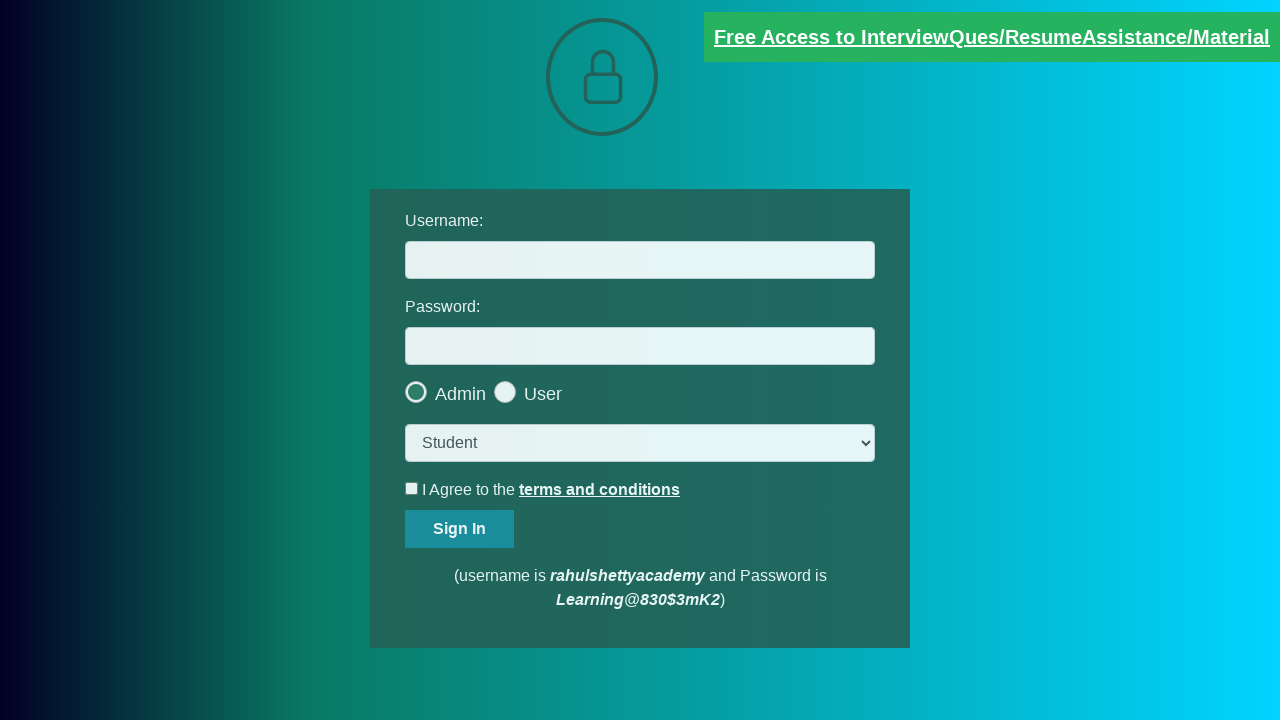

Extracted domain from email: rahulshettyacademy.com
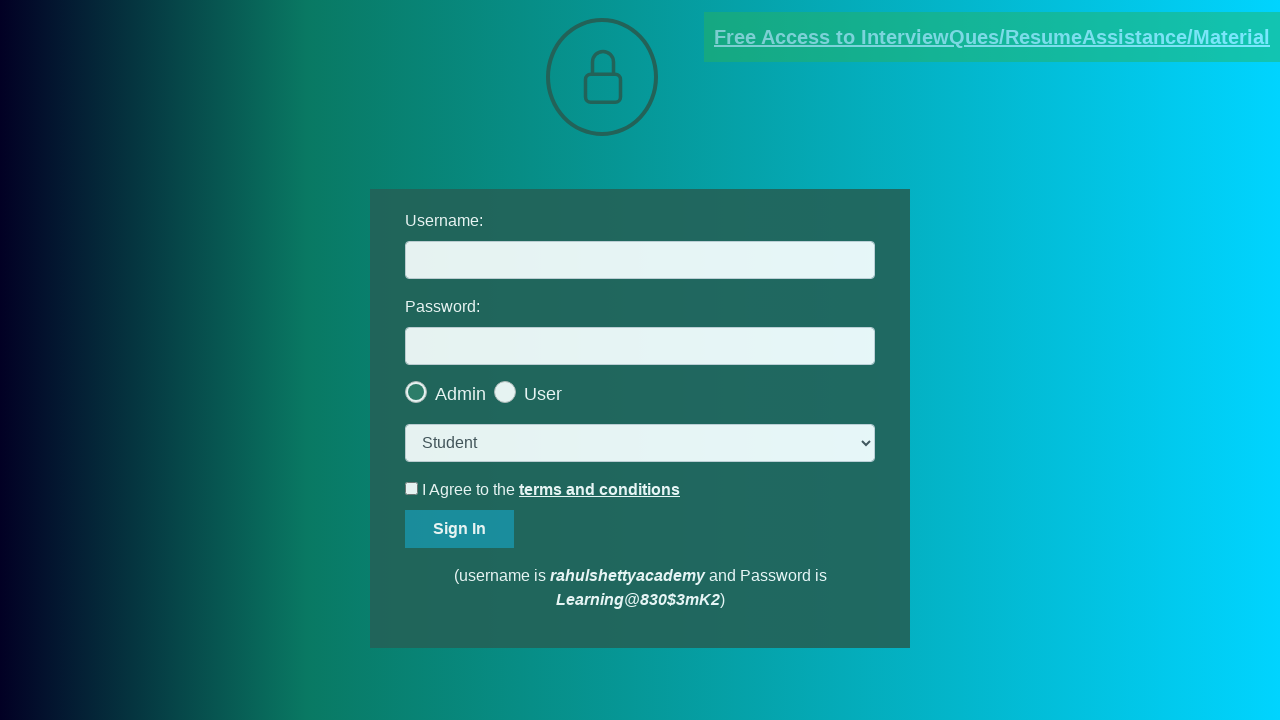

Filled username field with extracted domain: rahulshettyacademy.com on #username
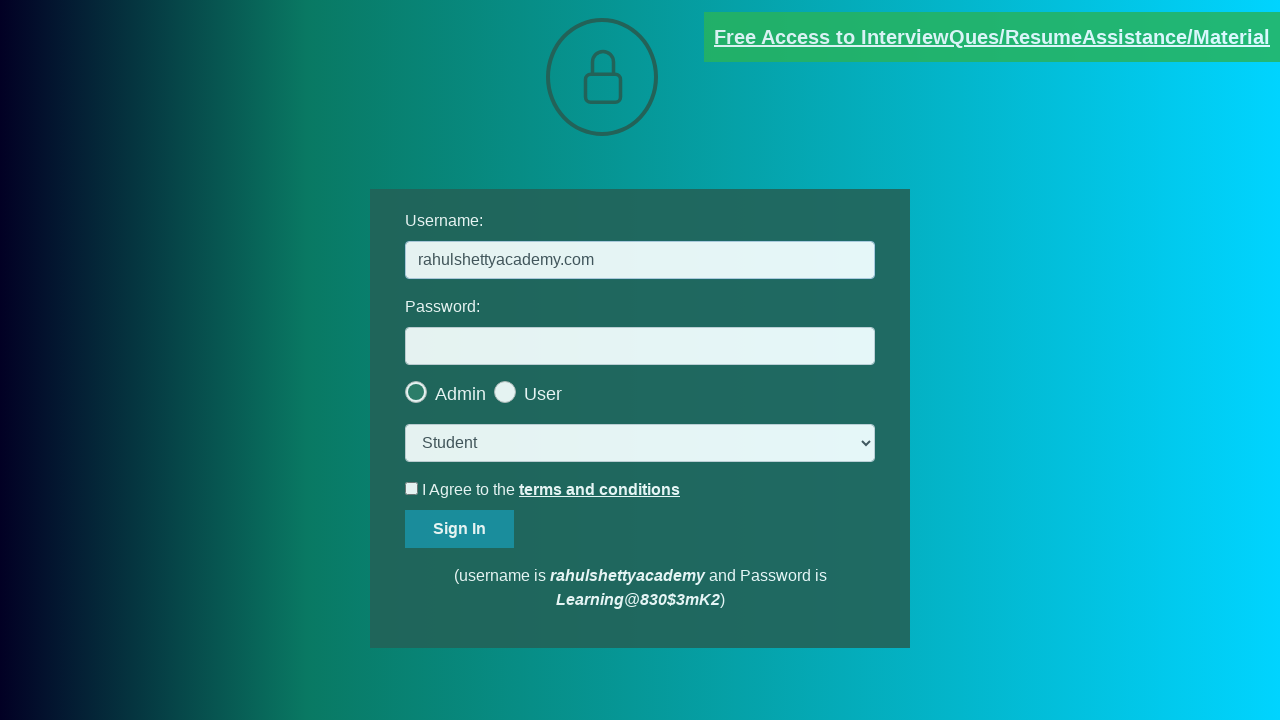

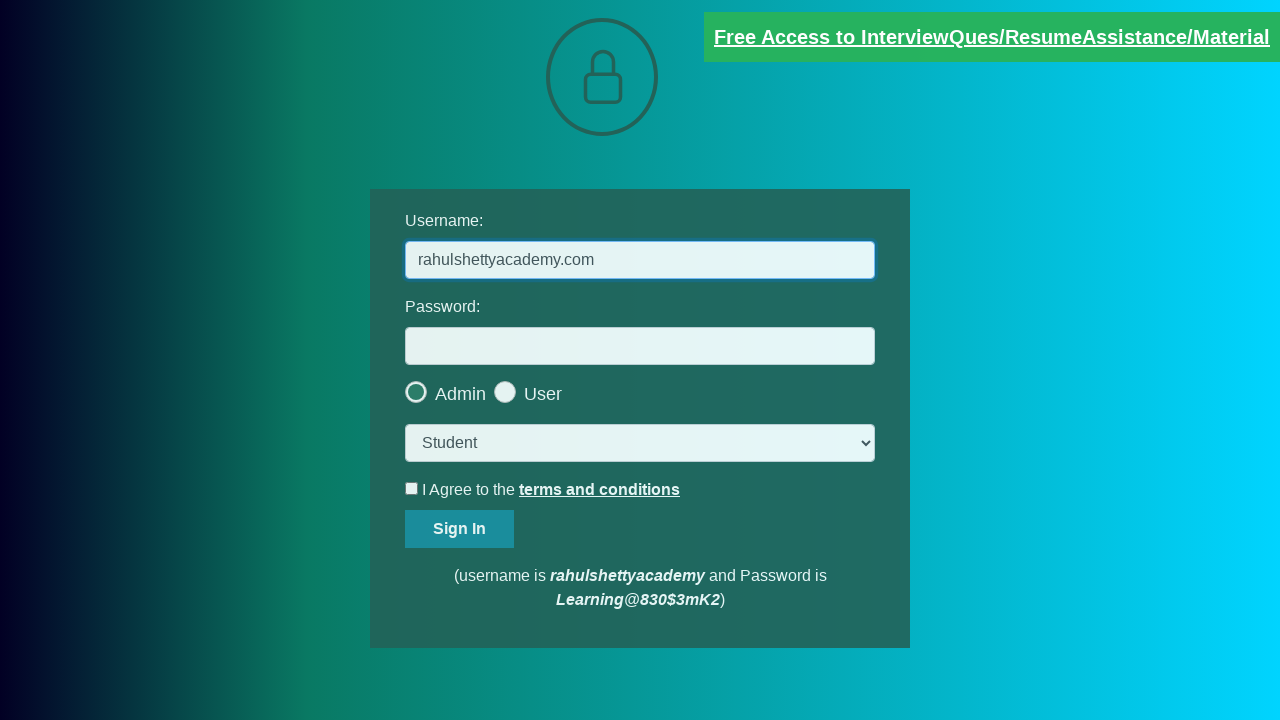